Solves a math captcha by reading a value, calculating the result, filling the answer, selecting checkboxes and radio buttons, then submitting the form

Starting URL: https://suninjuly.github.io/math.html?ruler=robots

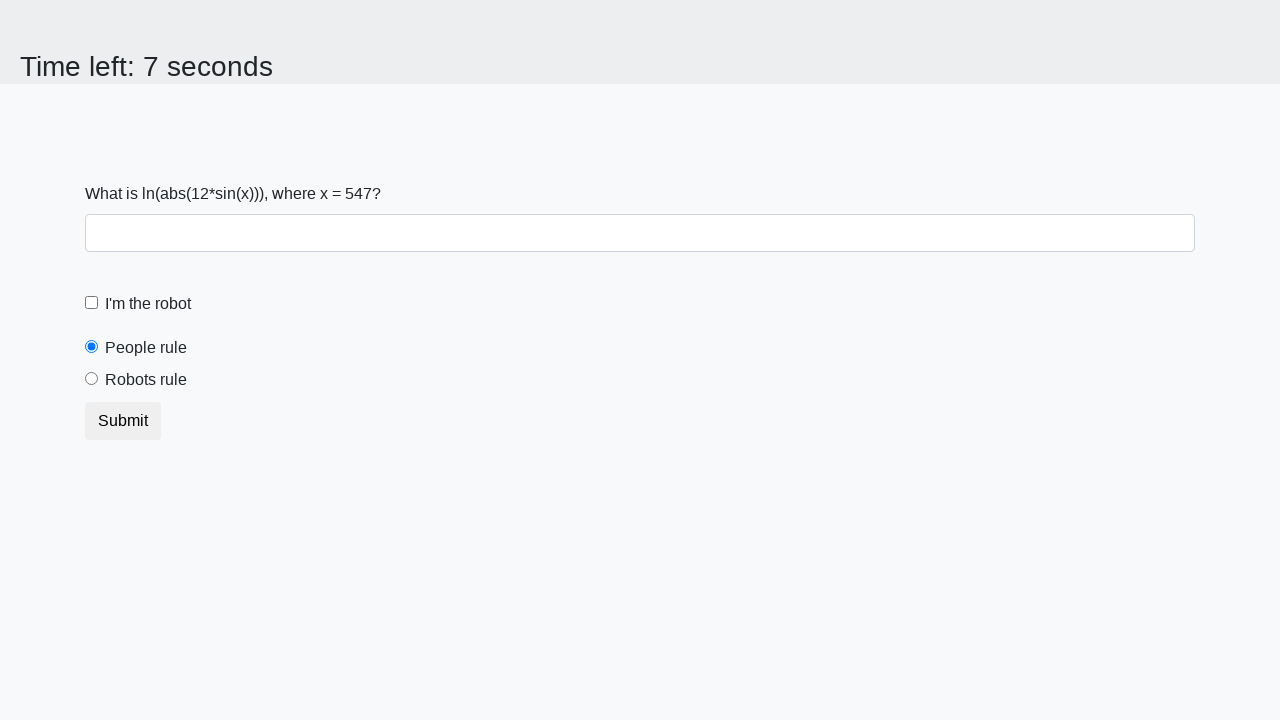

Retrieved the math value from #input_value element
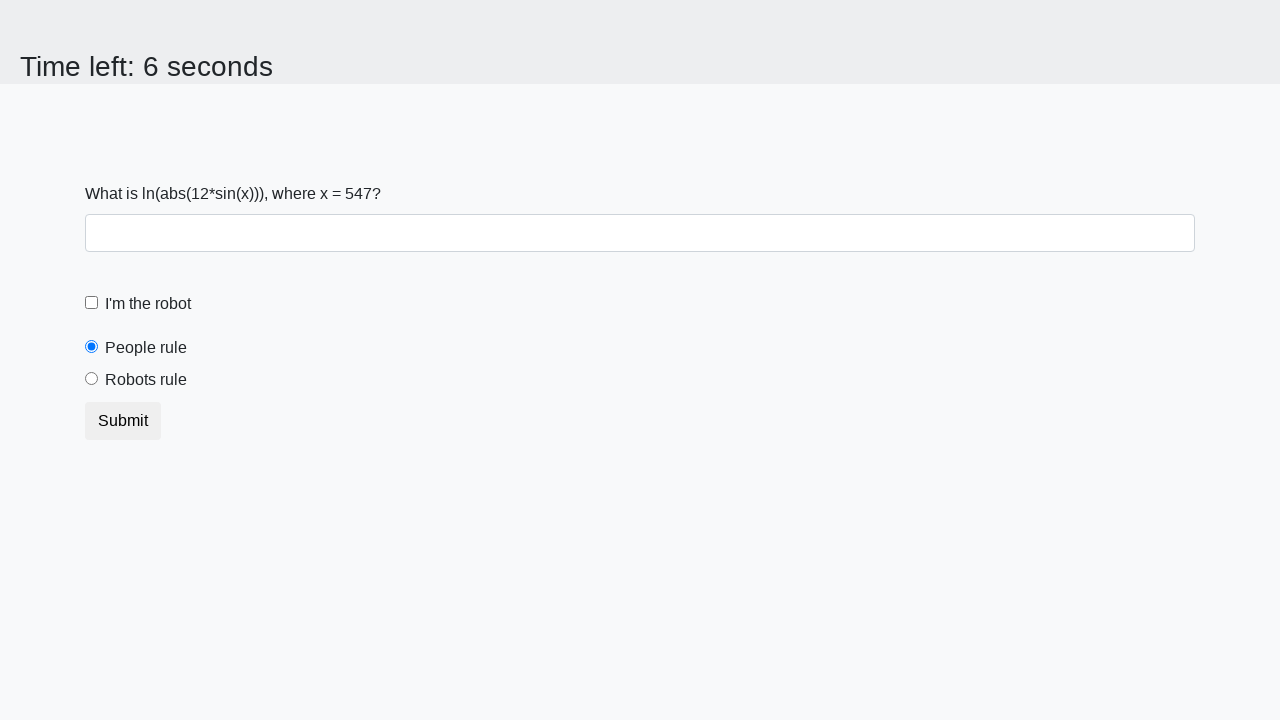

Calculated the answer using formula: log(abs(12*sin(547)))
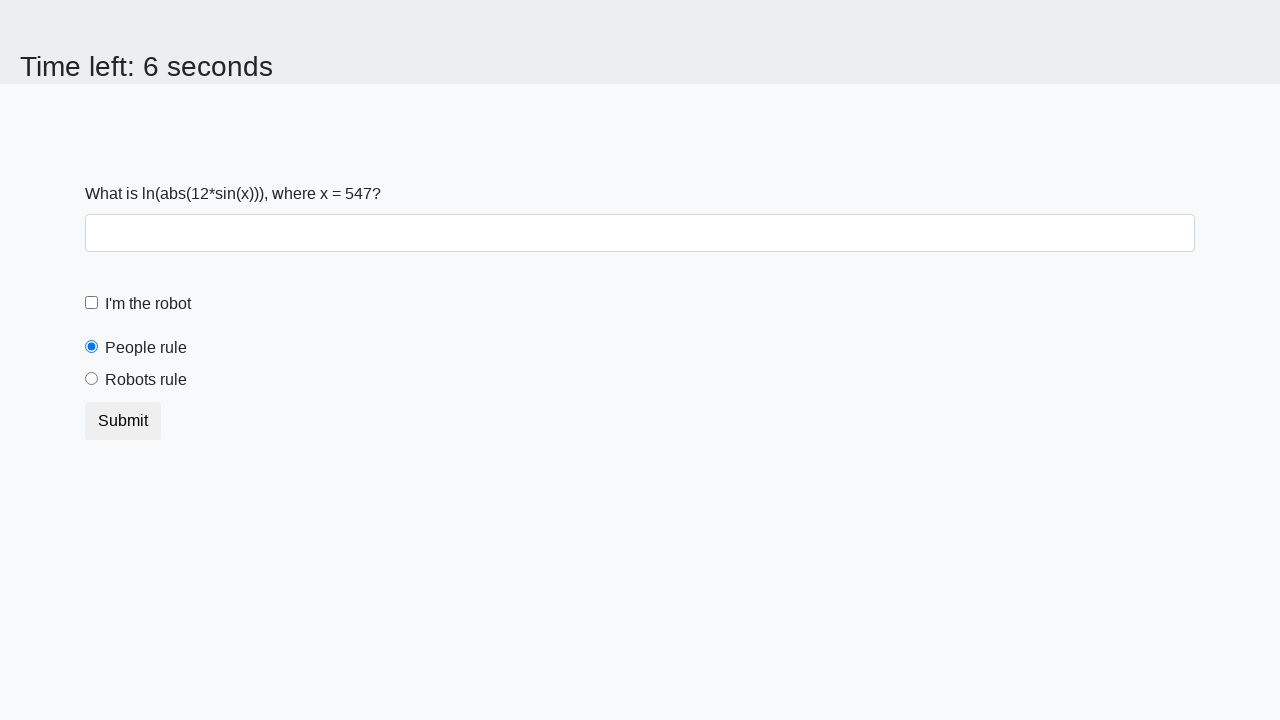

Filled answer field with calculated value: 1.449174899884629 on #answer
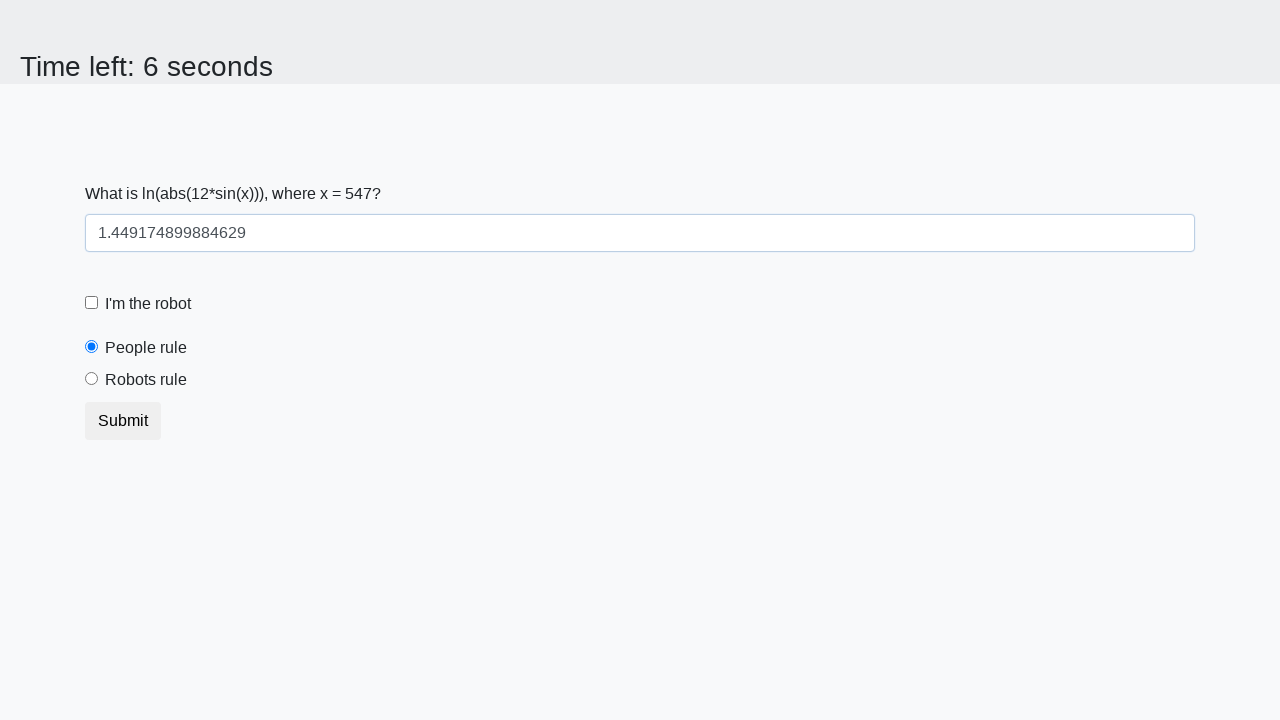

Clicked the checkbox at (92, 303) on input[type="checkbox"]
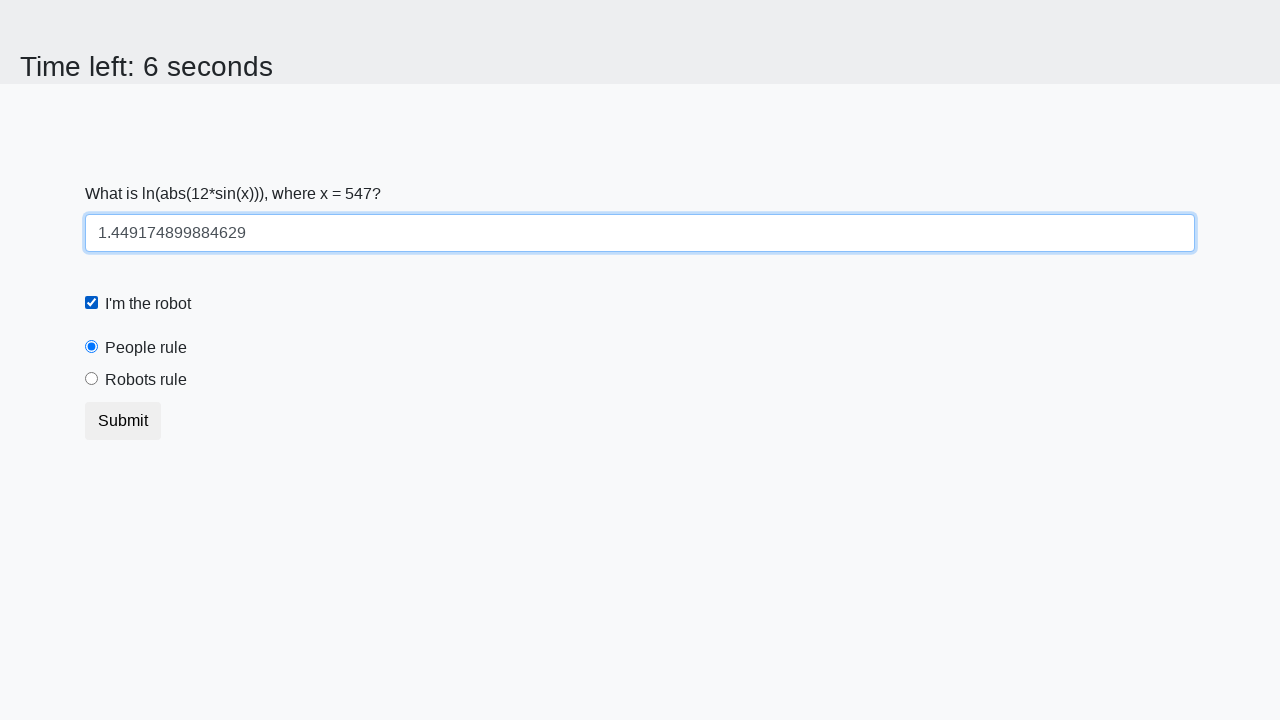

Selected the 'robots' radio button at (92, 379) on input[value="robots"]
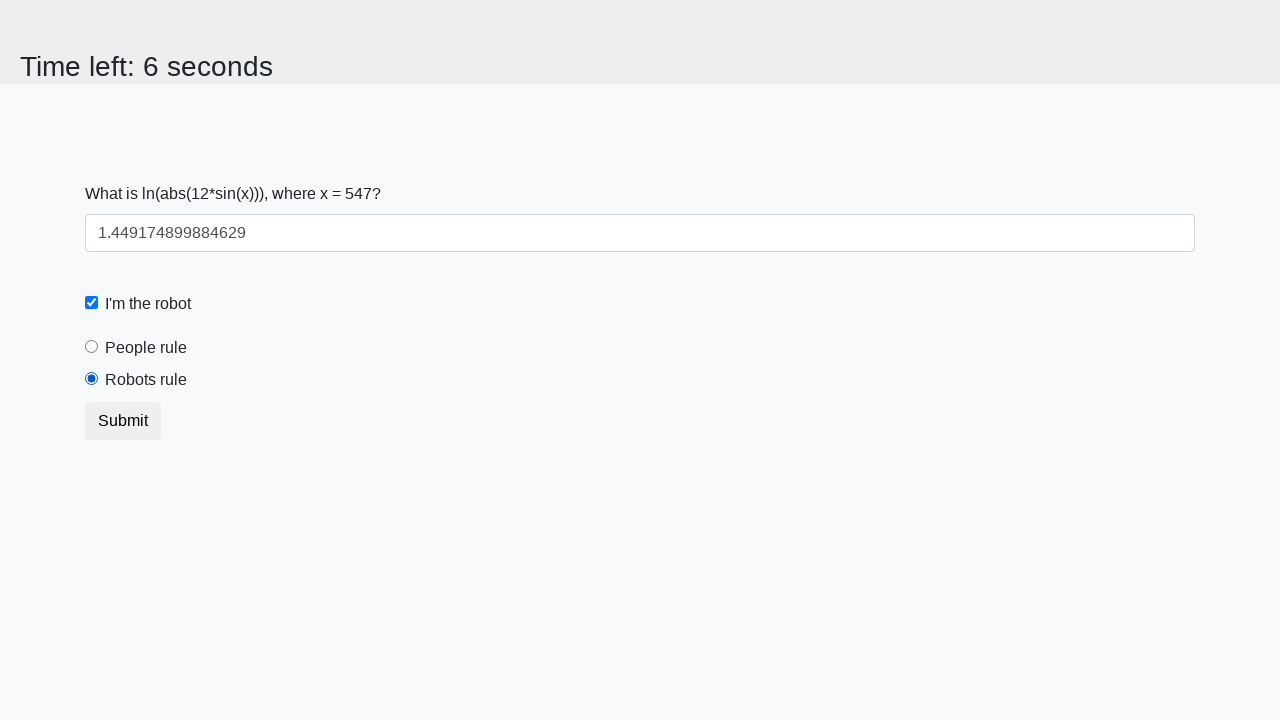

Clicked the submit button to submit the form at (123, 421) on button[type="submit"]
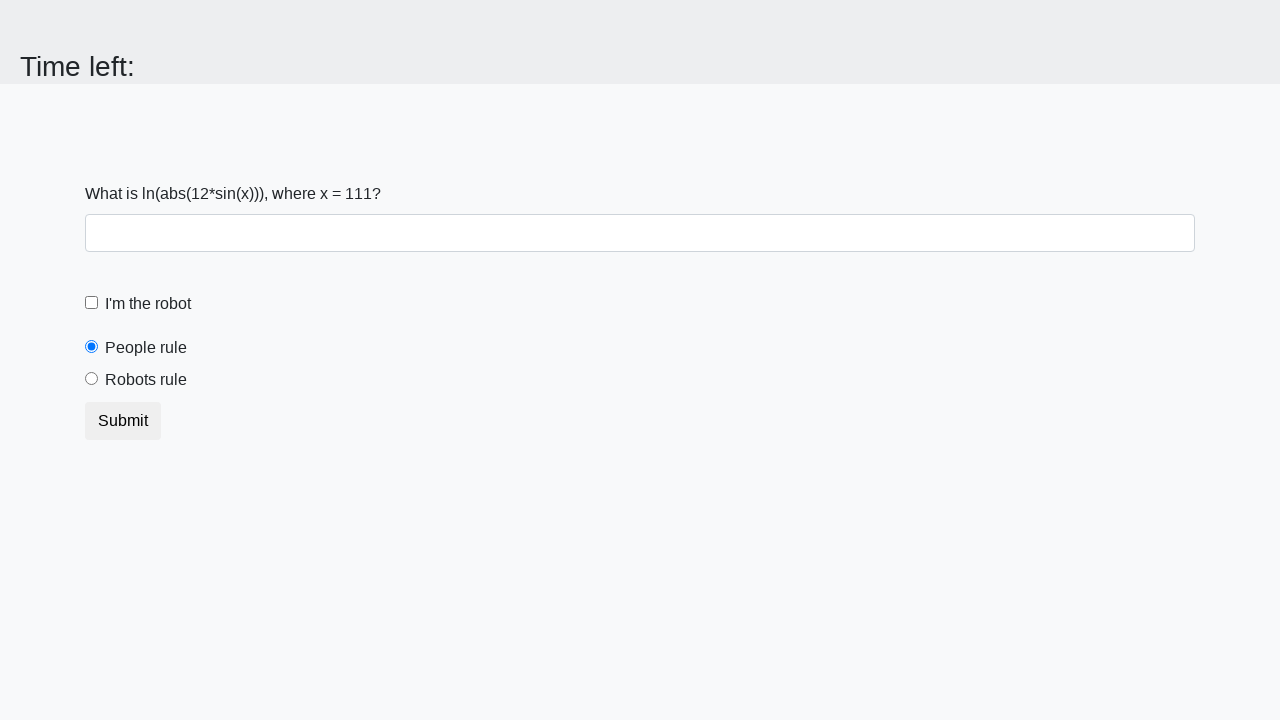

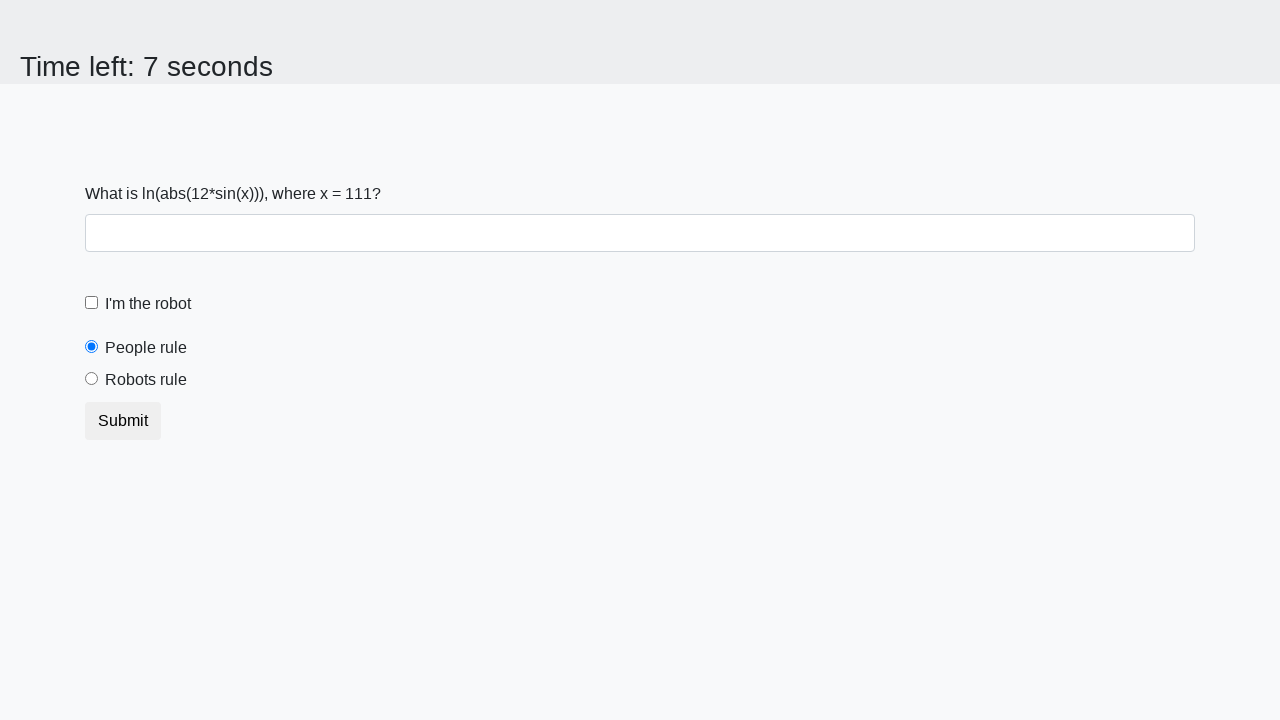